Tests browser navigation controls including back, forward, refresh, and window management operations

Starting URL: https://demoqa.com/automation-practice-form

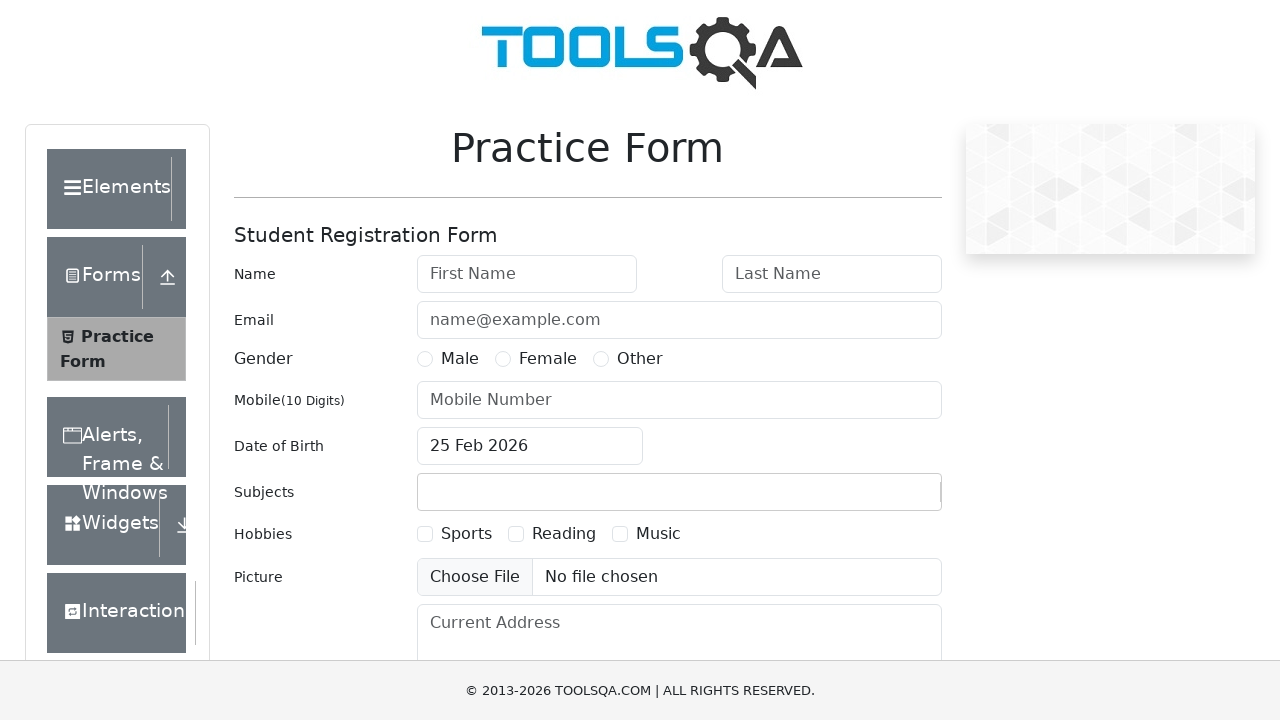

Navigated to https://example.com/
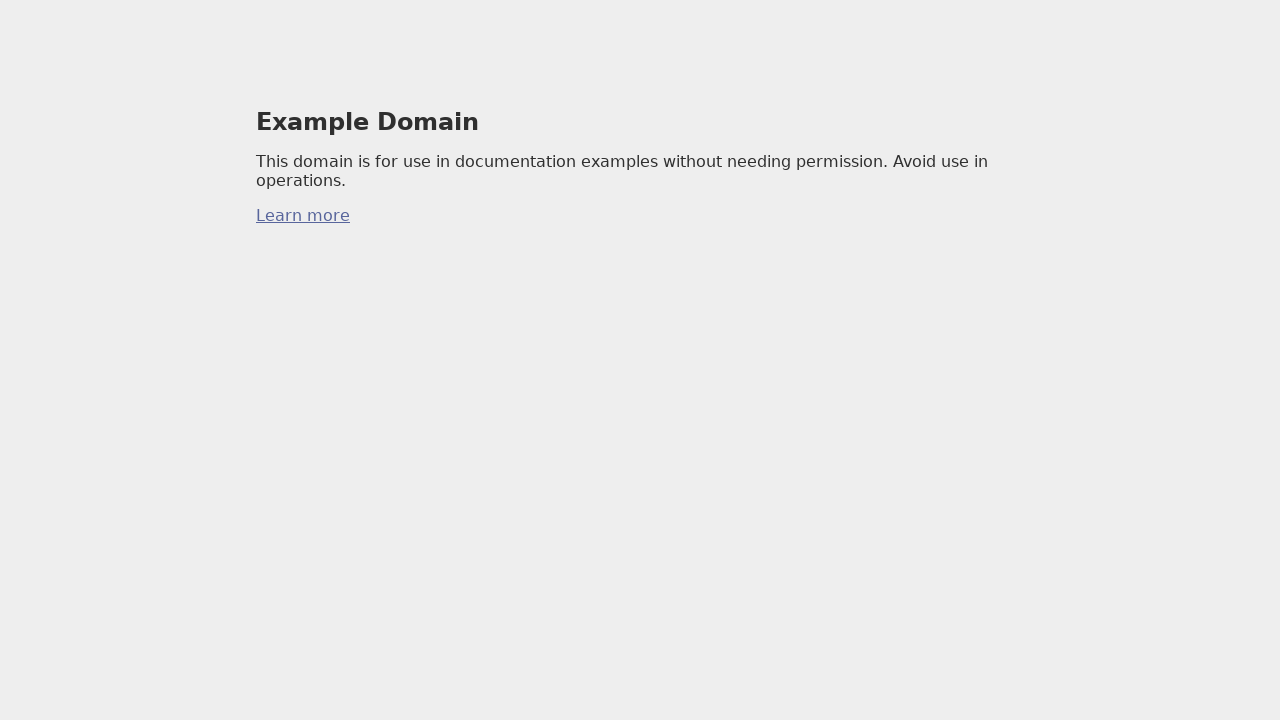

Navigated back to previous page
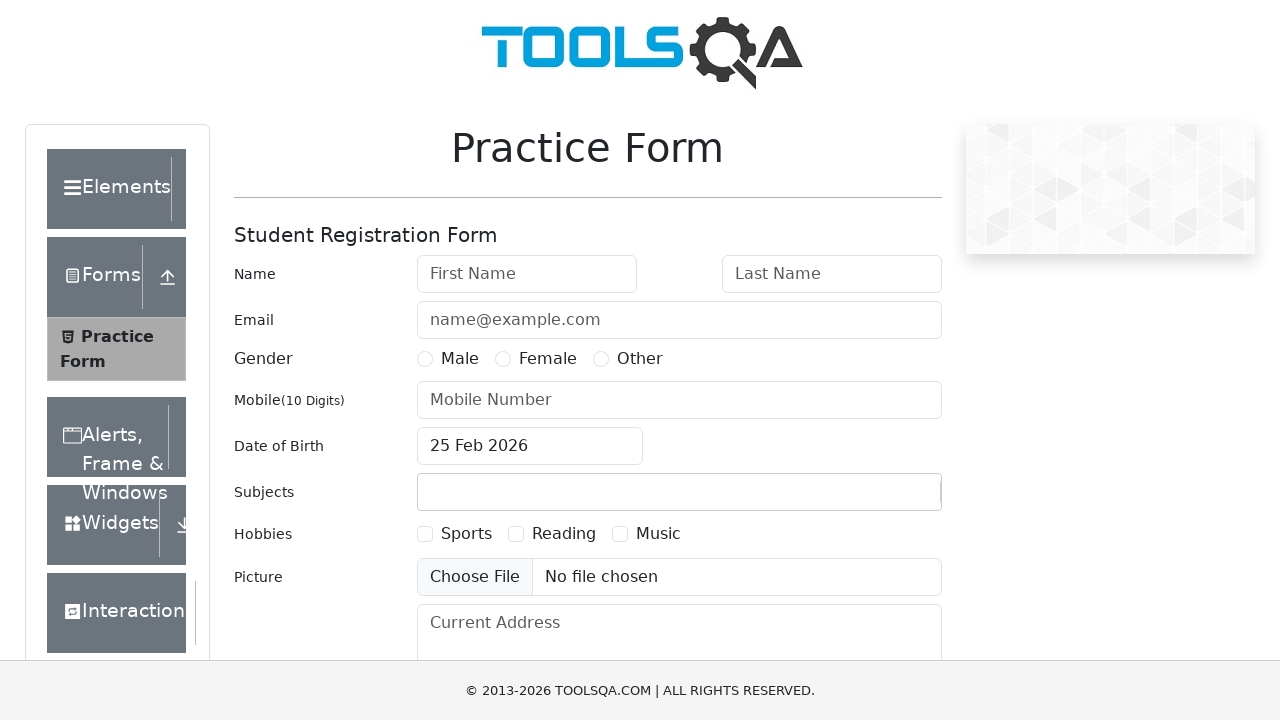

Navigated forward in browser history
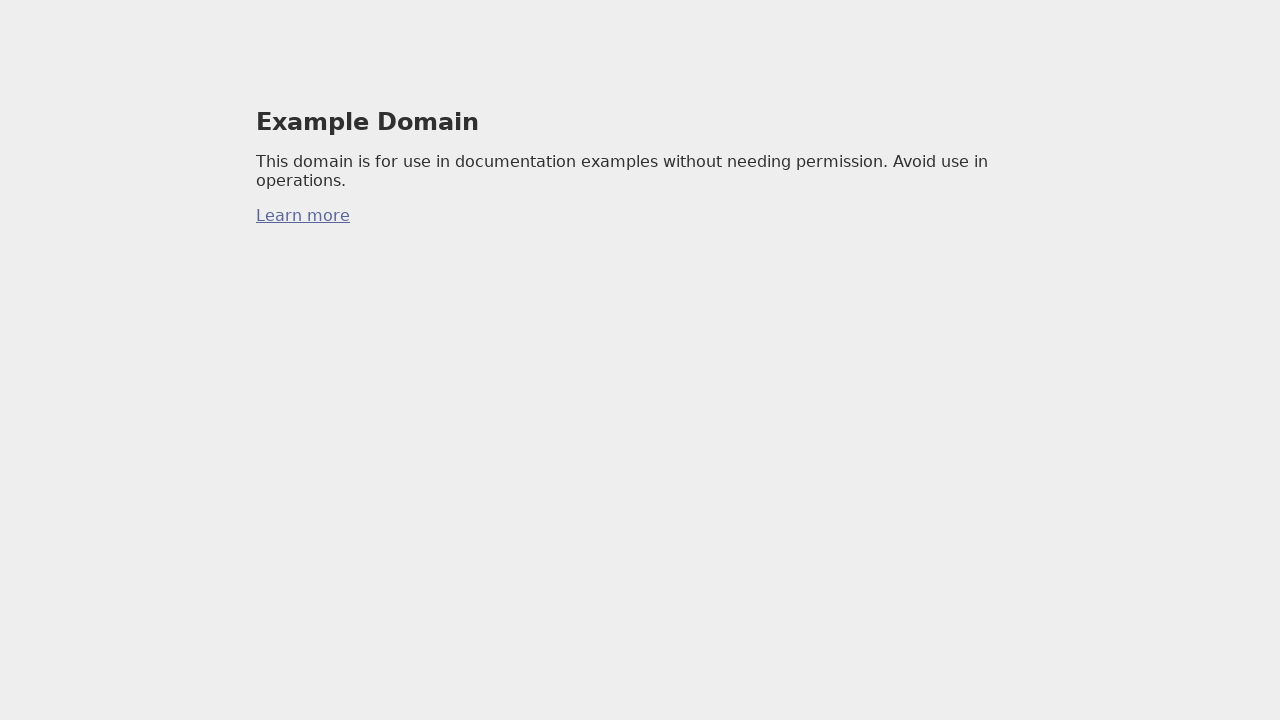

Refreshed the current page
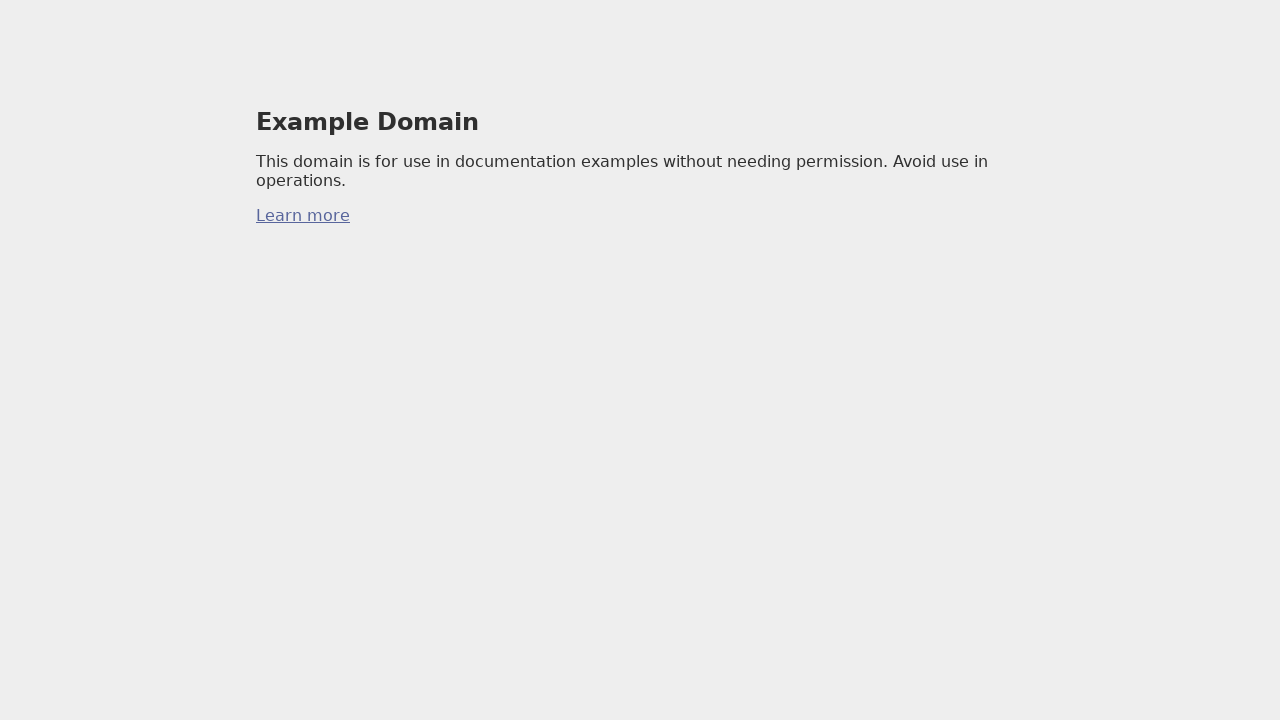

Set viewport to 800x600 to simulate minimize
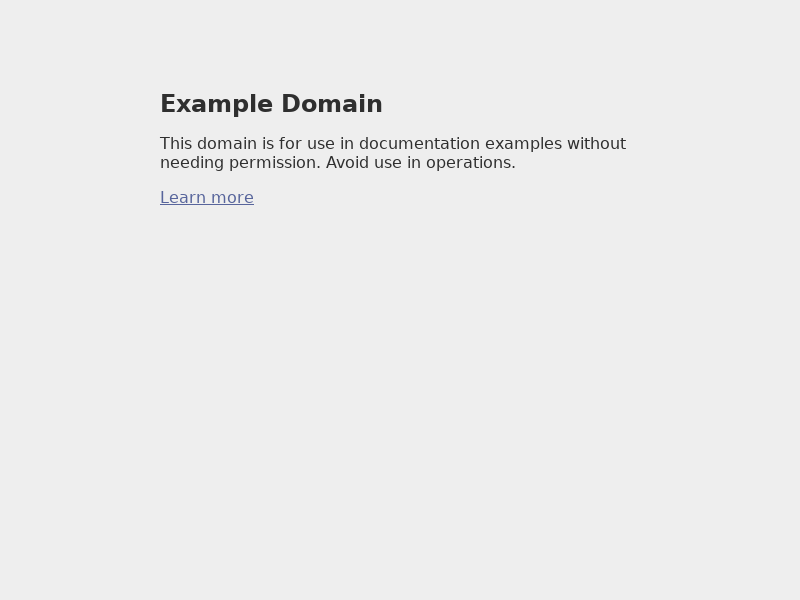

Set viewport to 1920x1080 to simulate maximize
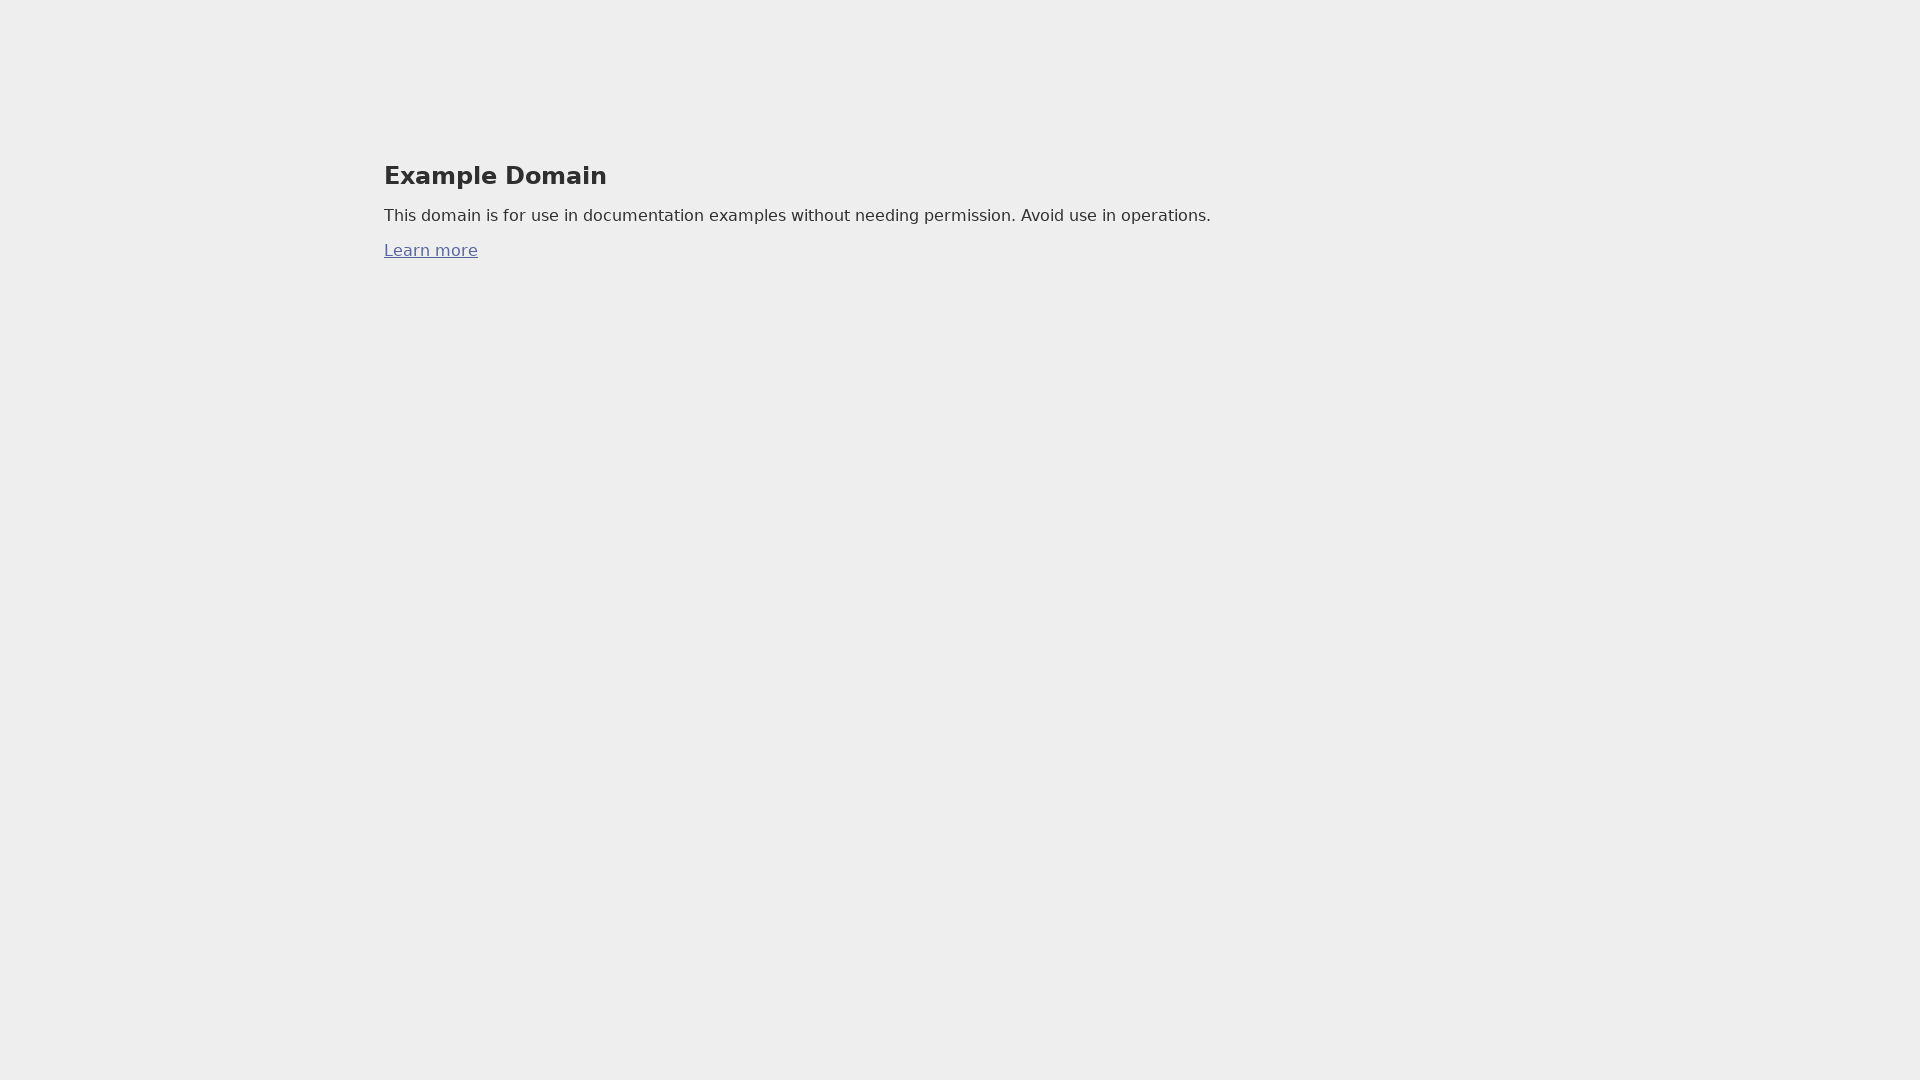

Retrieved page source content
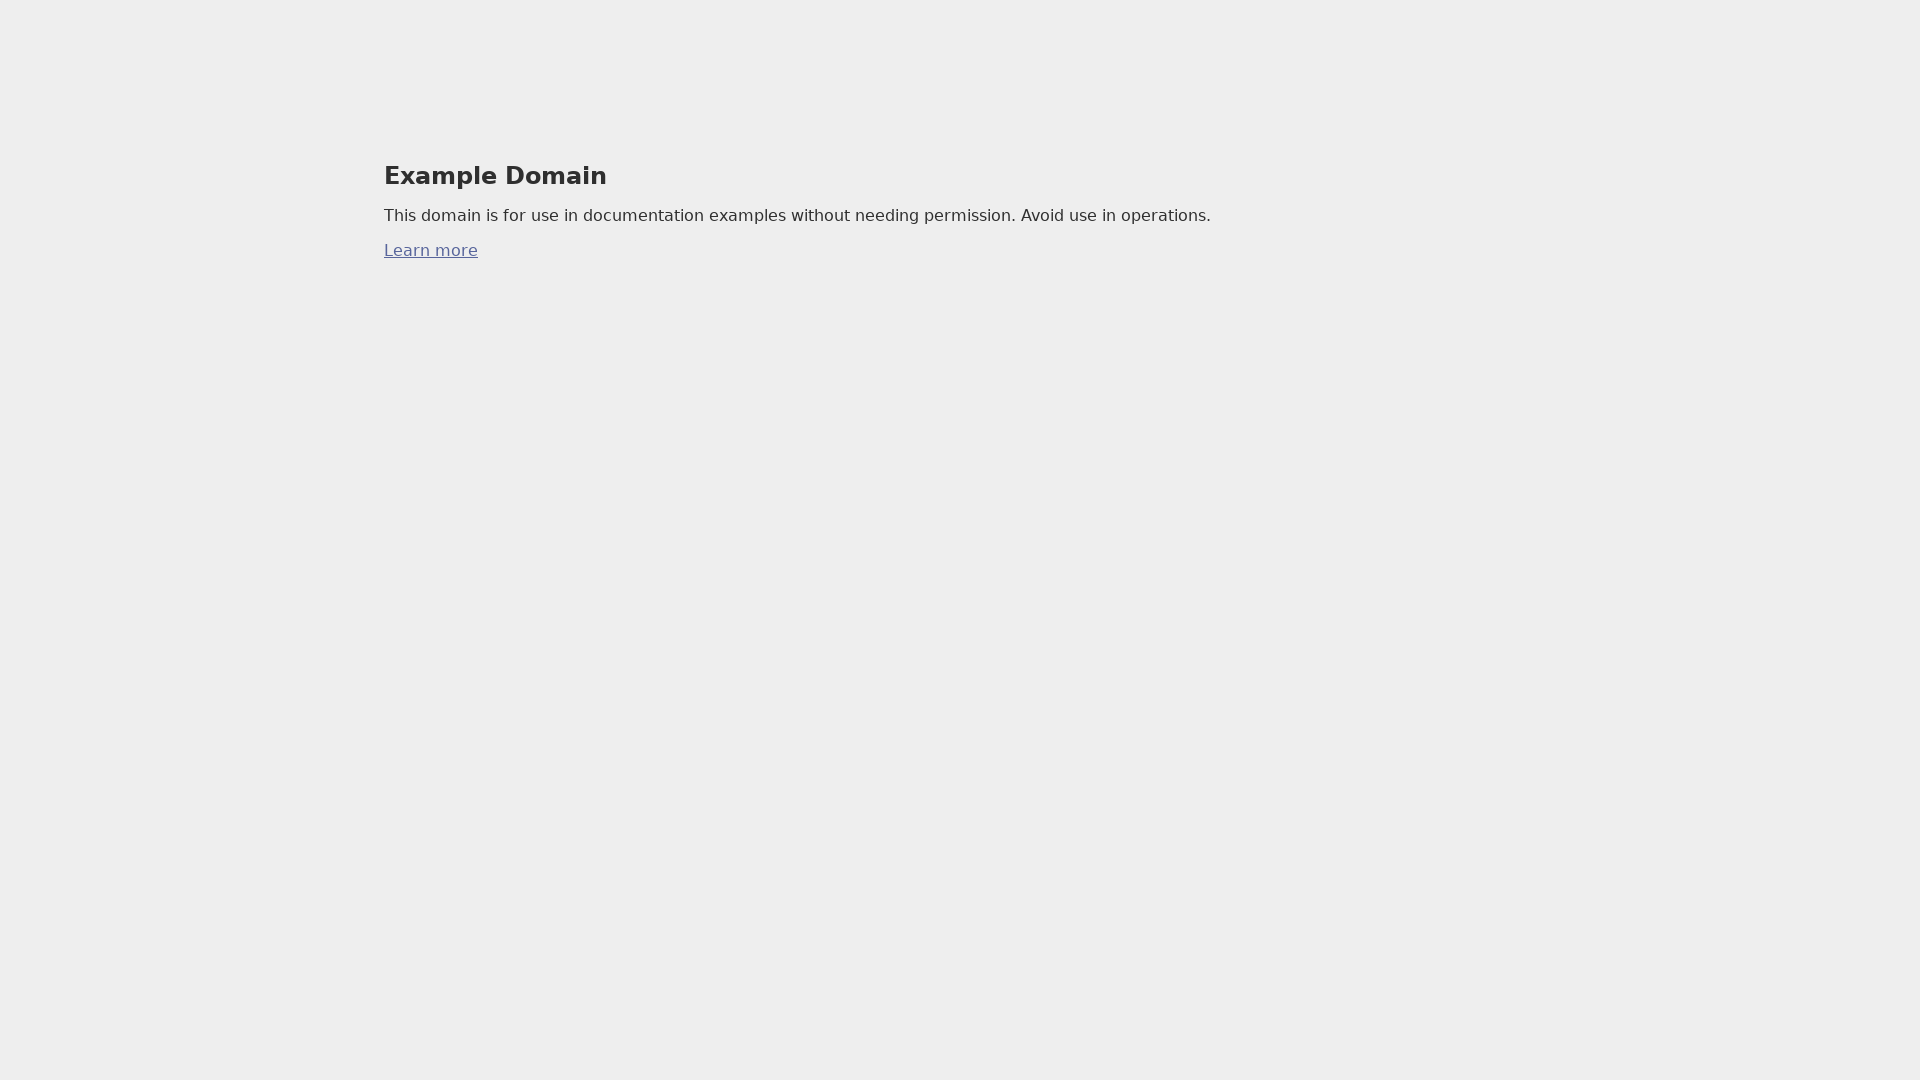

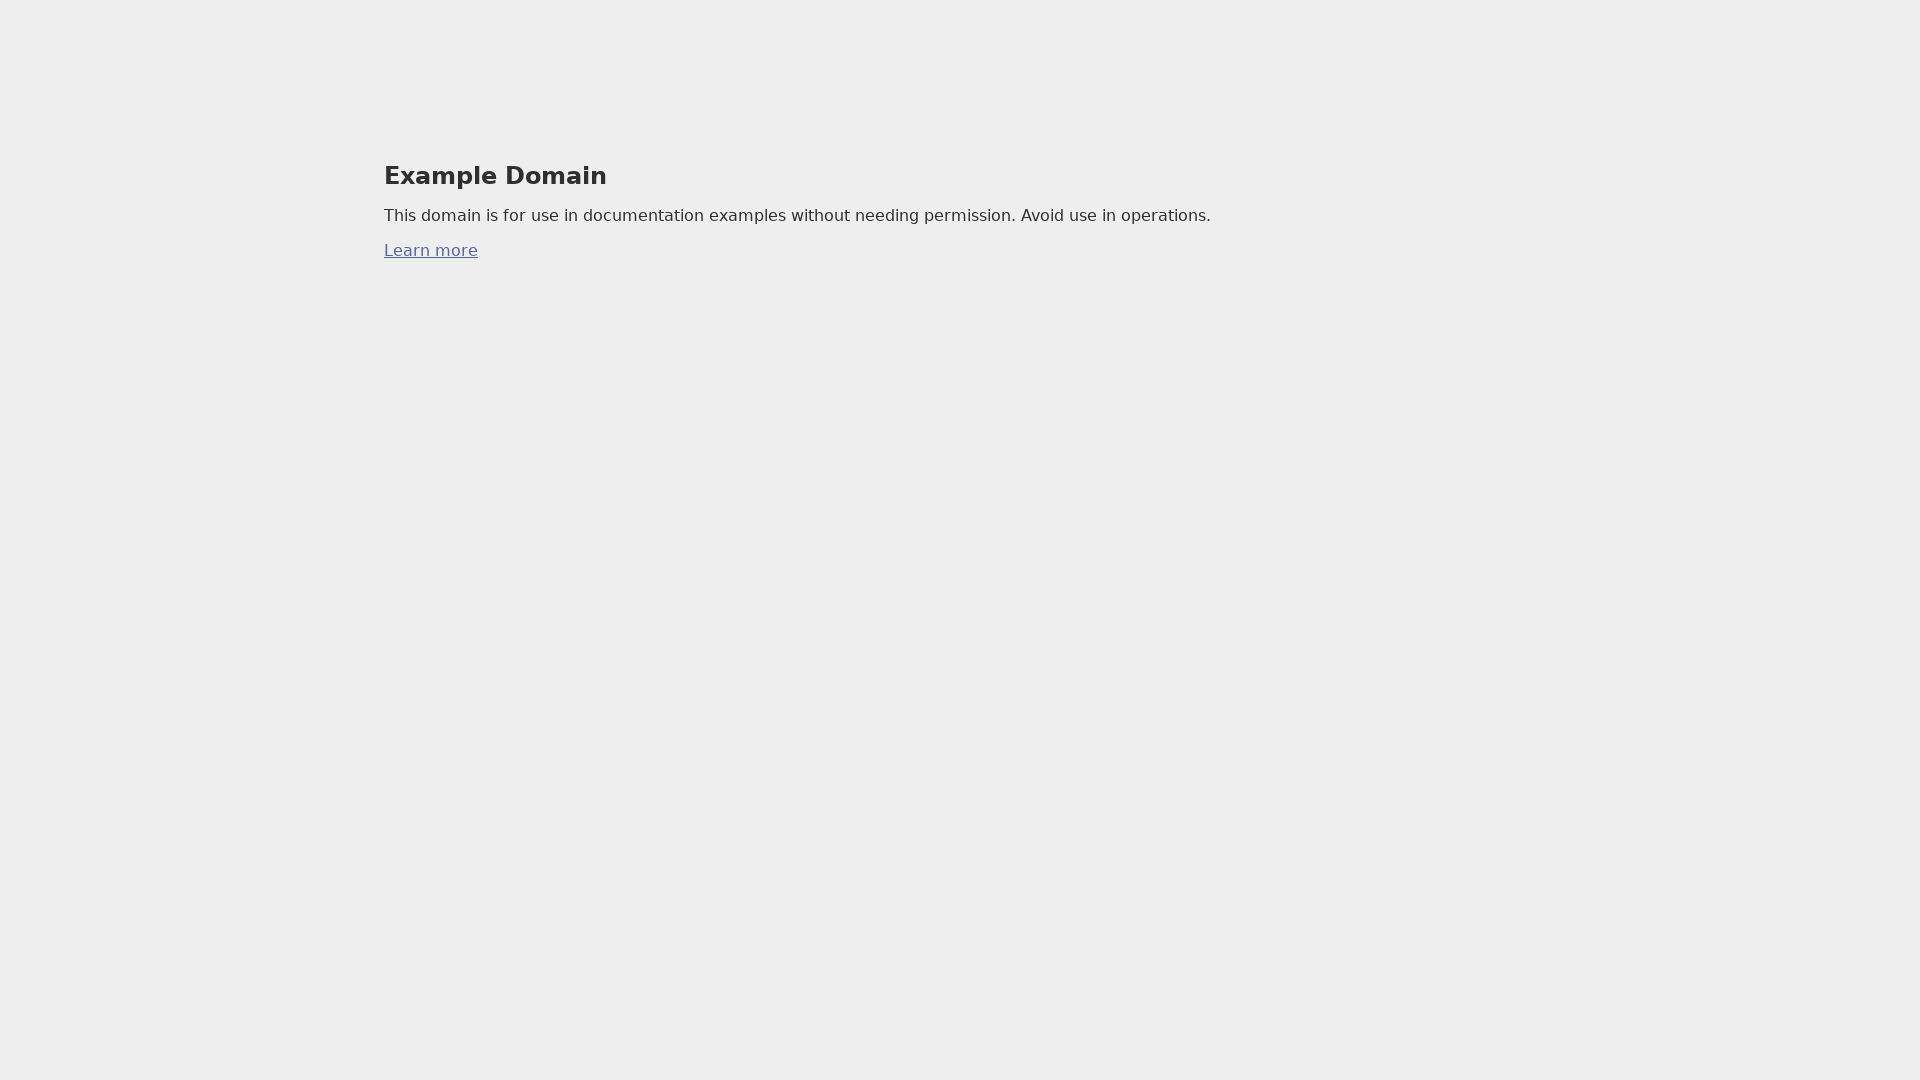